Tests the progress bar widget by clicking start, waiting until it reaches a specific percentage (50%), then clicking stop to pause it.

Starting URL: https://demoqa.com/progress-bar

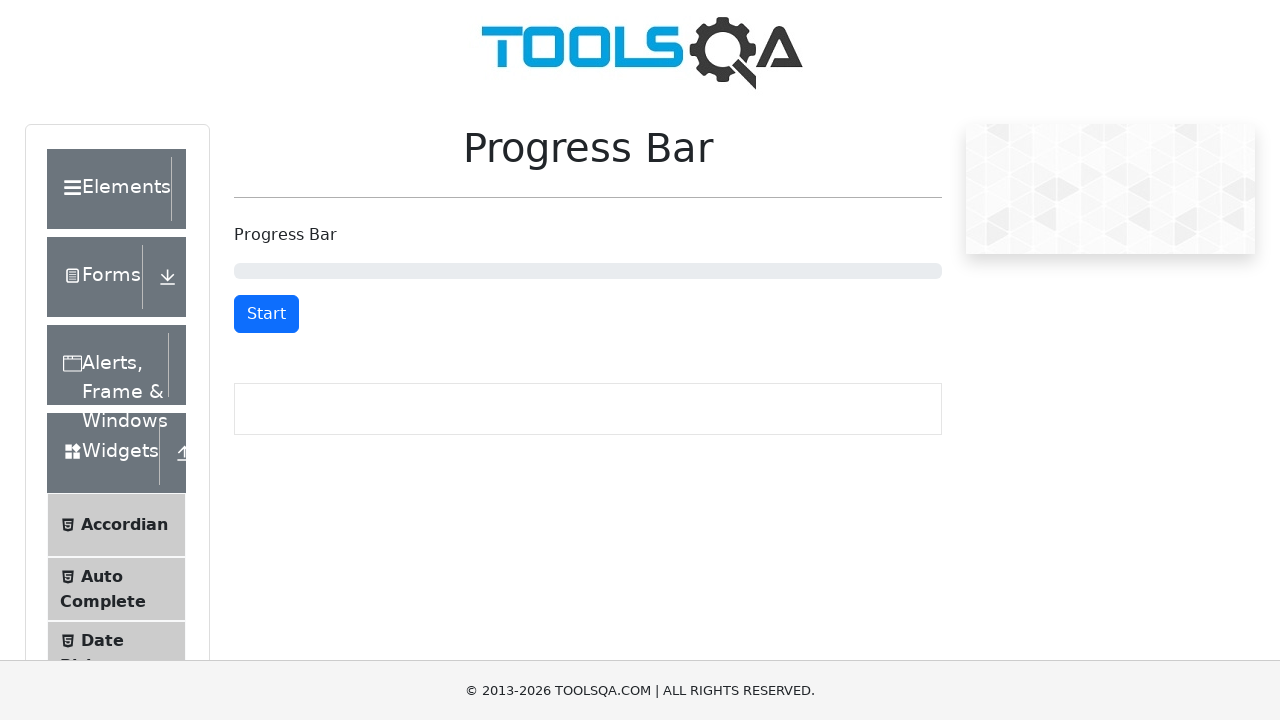

Clicked start button to begin progress bar at (266, 314) on #startStopButton
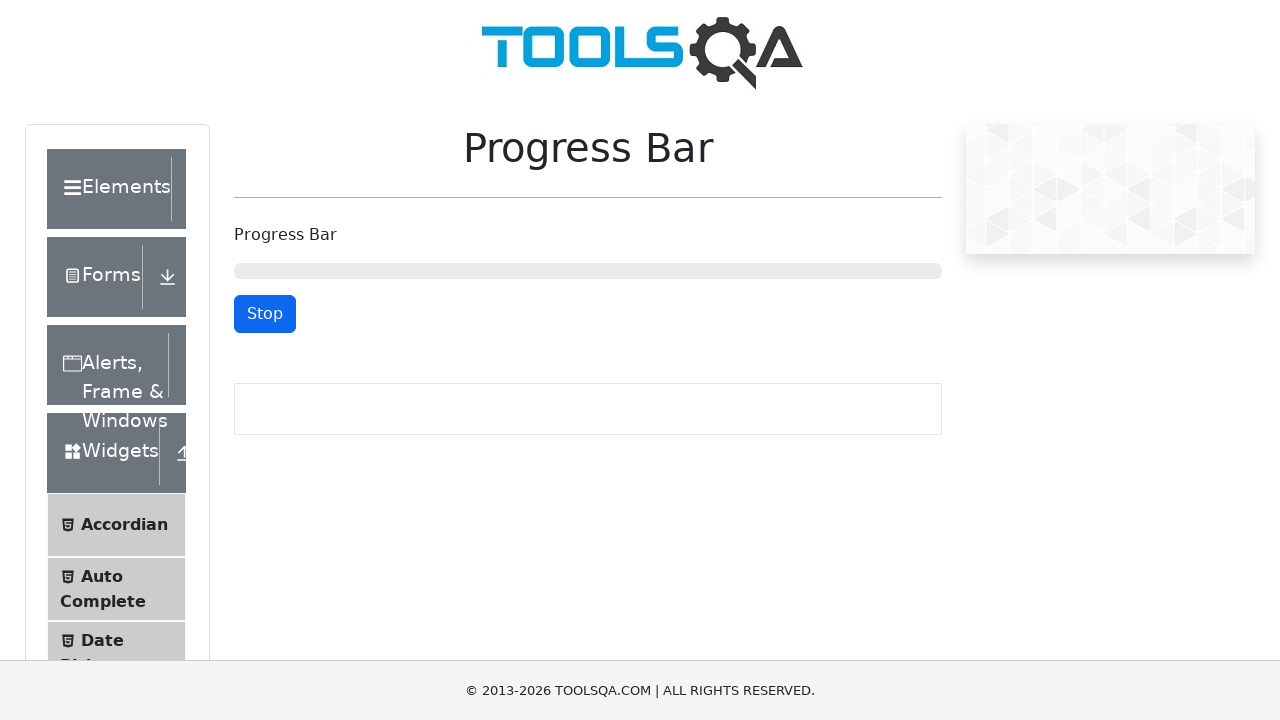

Progress bar reached 50% completion
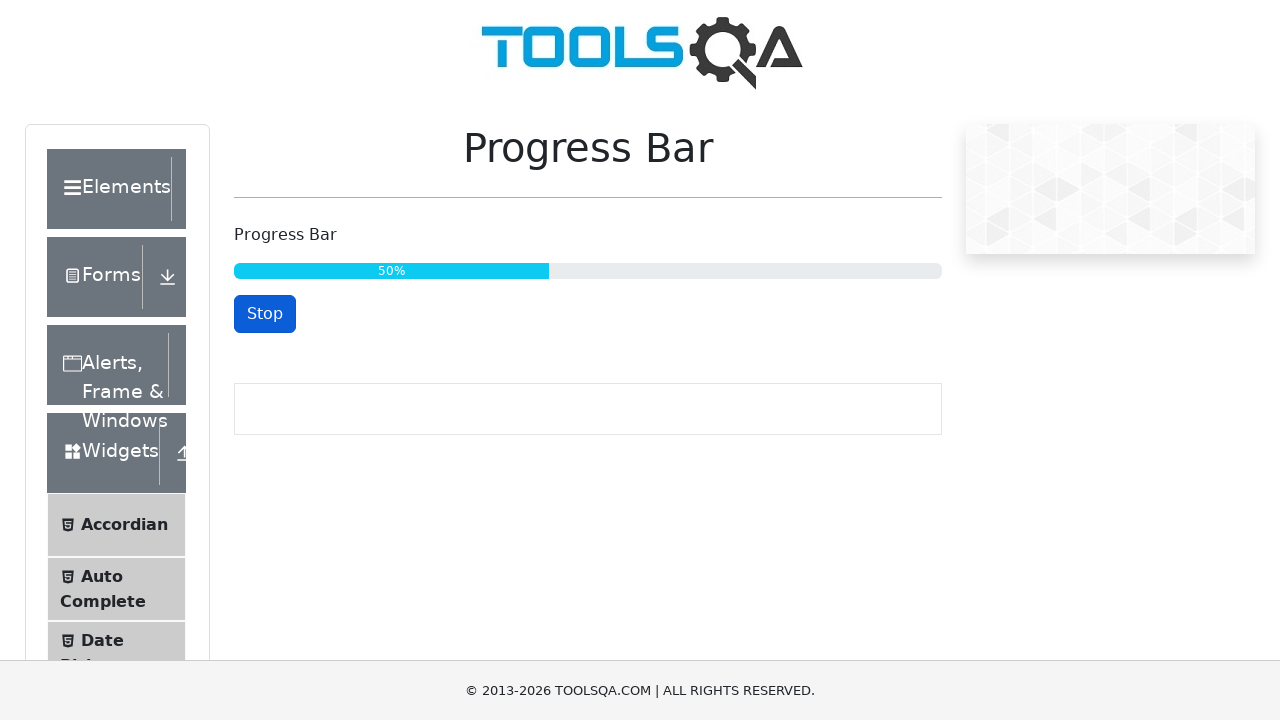

Clicked stop button to pause progress bar at 50% at (265, 314) on #startStopButton
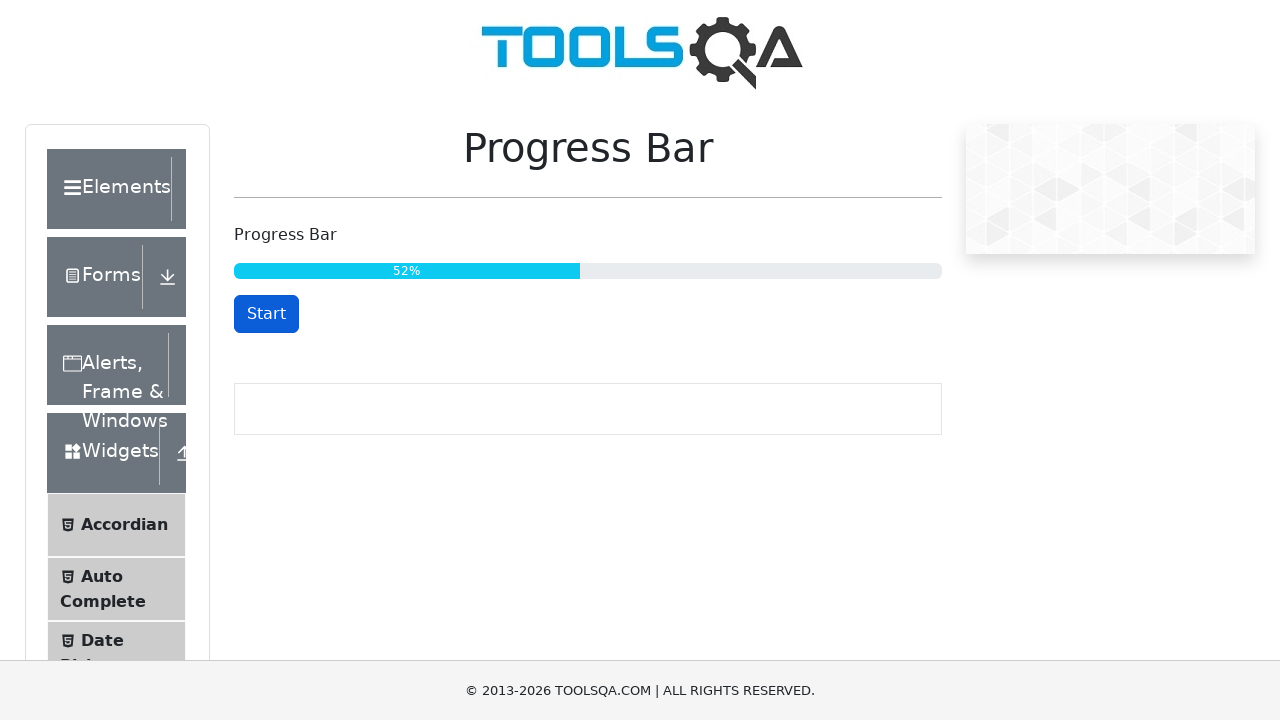

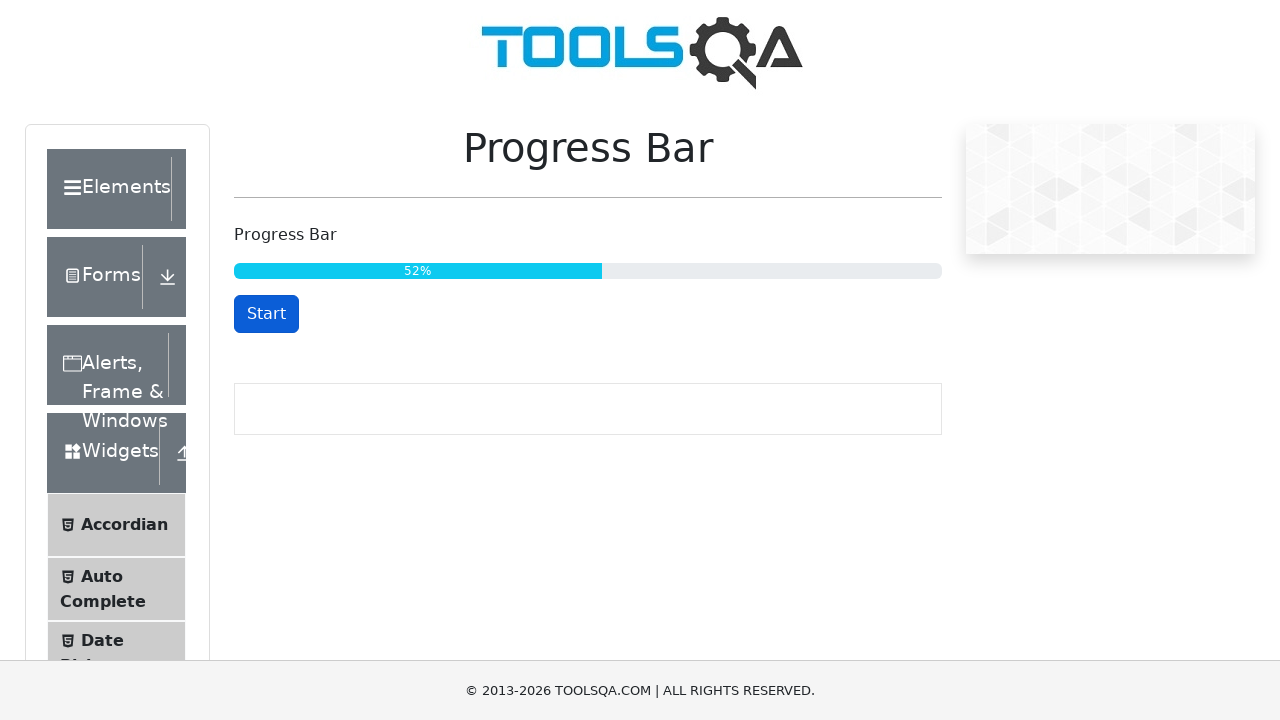